Tests Airbnb India location search functionality by entering "Goa" in the search location field and pressing Enter to initiate the search.

Starting URL: https://www.airbnb.co.in

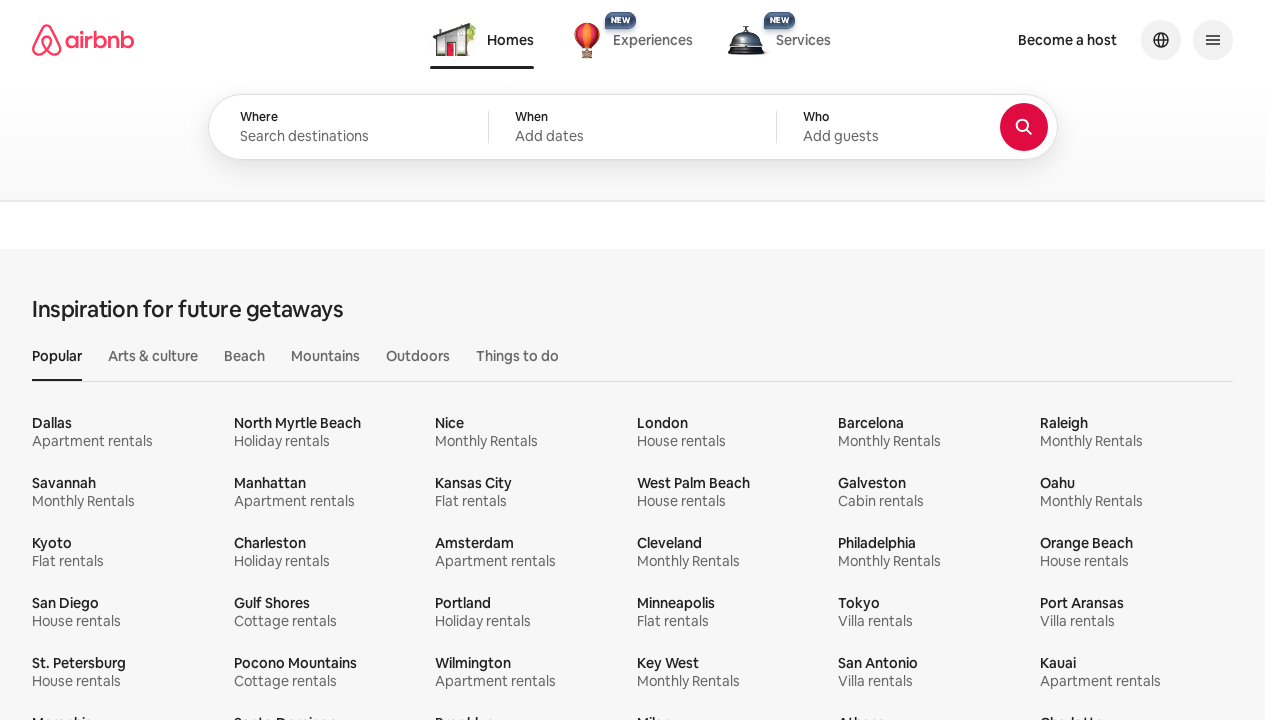

Waited for page to load (domcontentloaded)
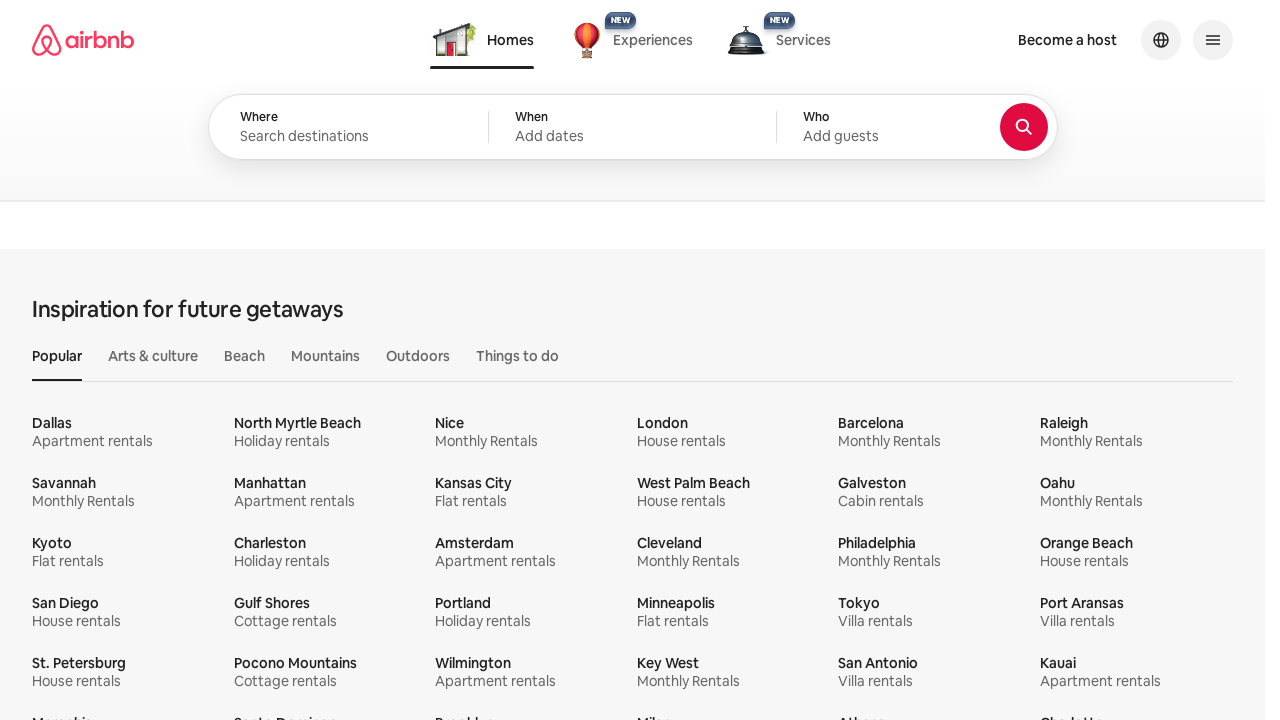

Clicked on the location search input field at (347, 136) on [data-testid='structured-search-input-field-query']
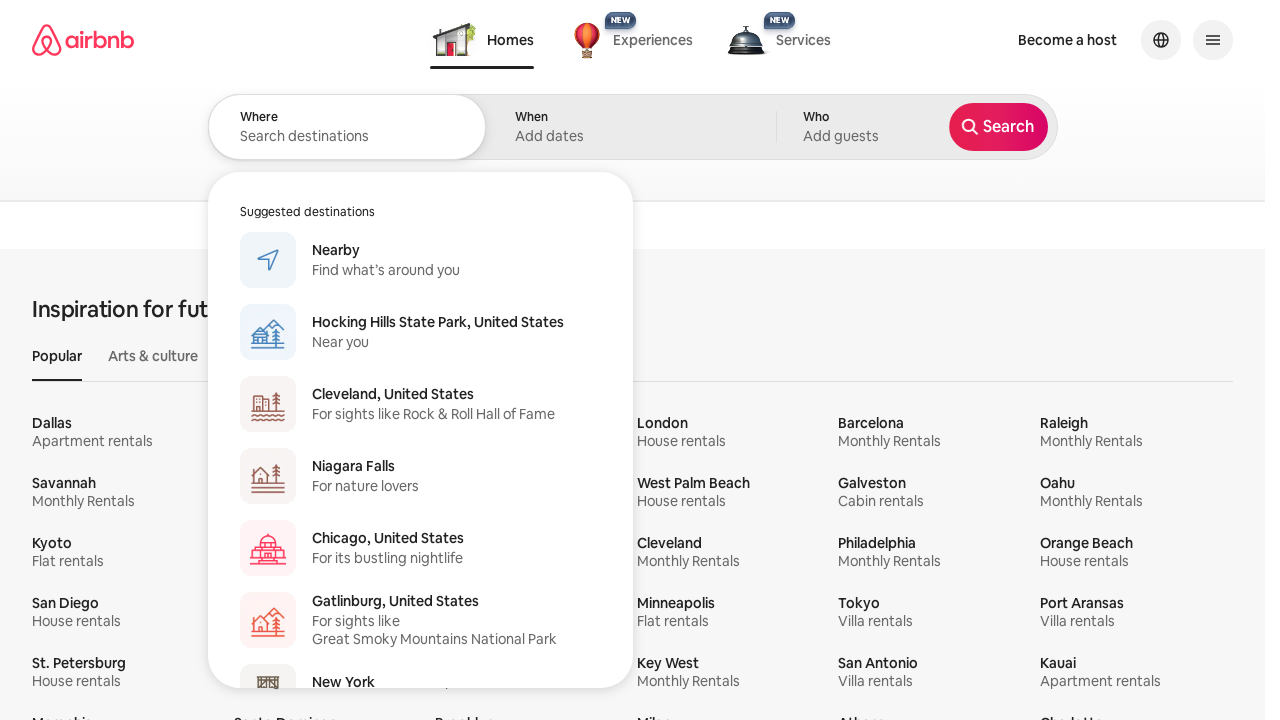

Entered 'Goa' in the location search field on [data-testid='structured-search-input-field-query']
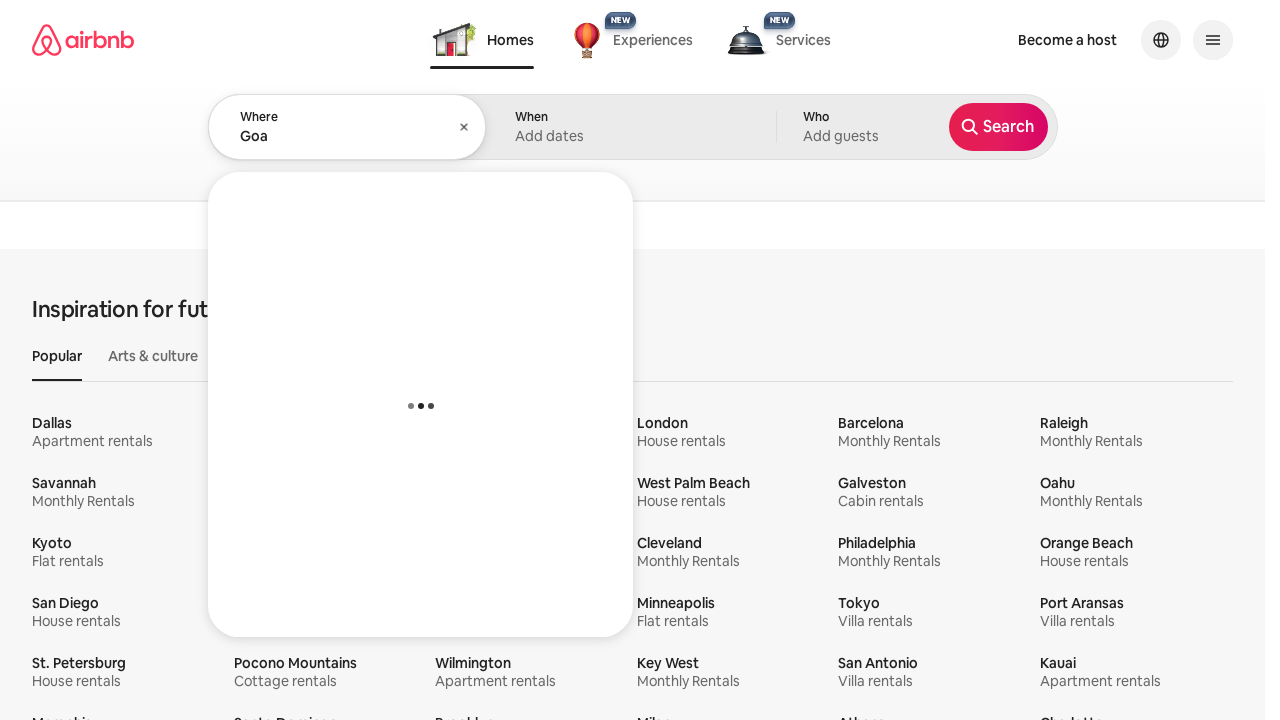

Pressed Enter to initiate search for Goa
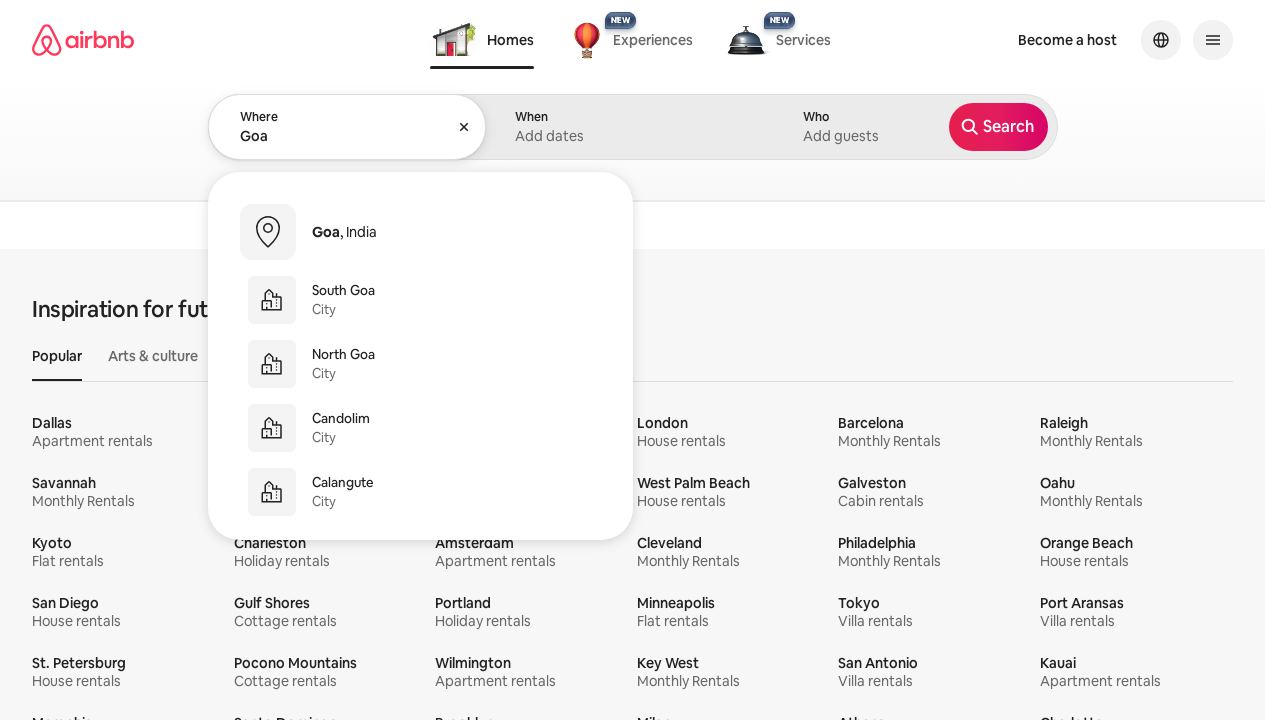

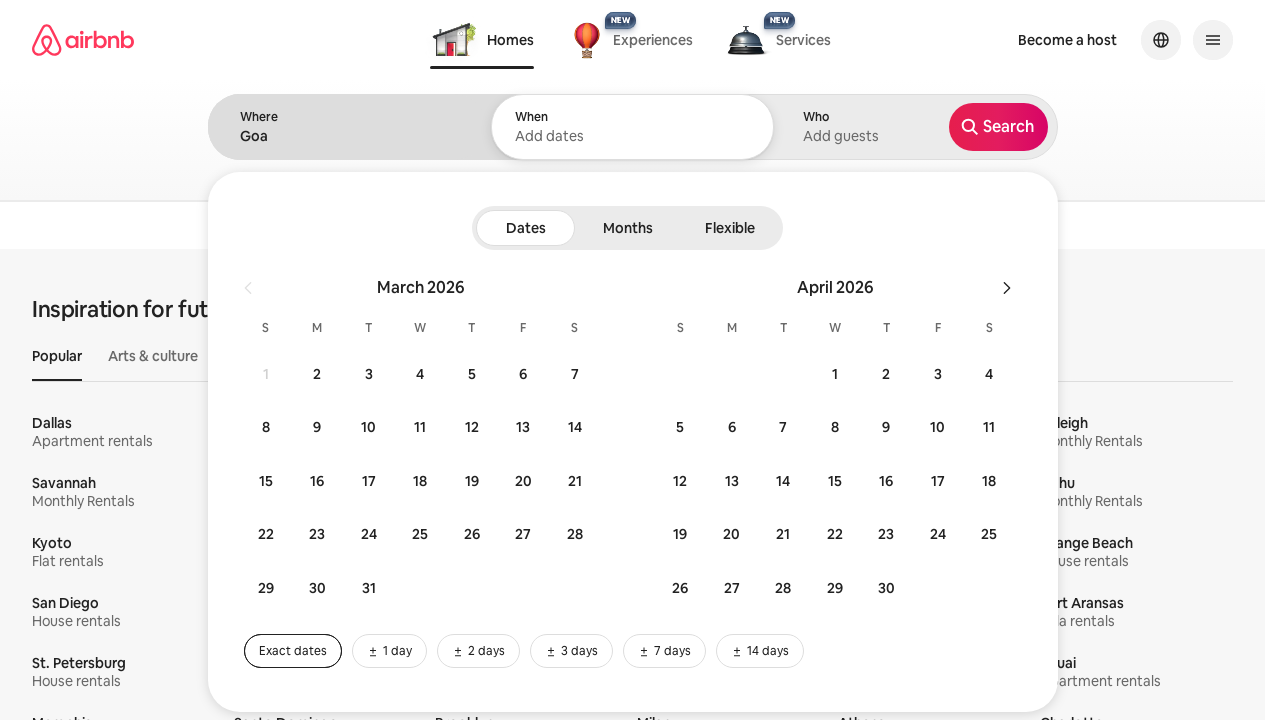